Navigates to the Challenging DOM page and verifies the table column headers are displayed

Starting URL: https://the-internet.herokuapp.com/

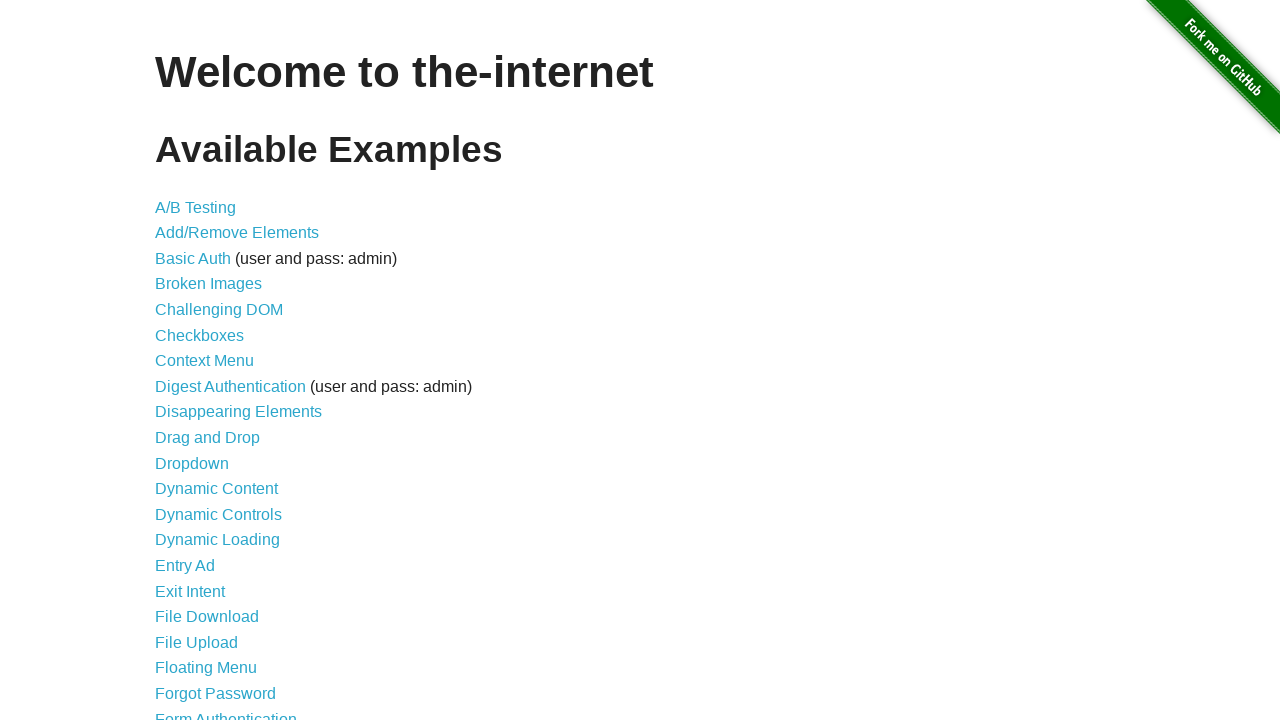

Clicked on Challenging DOM link at (219, 310) on xpath=//a[normalize-space()='Challenging DOM']
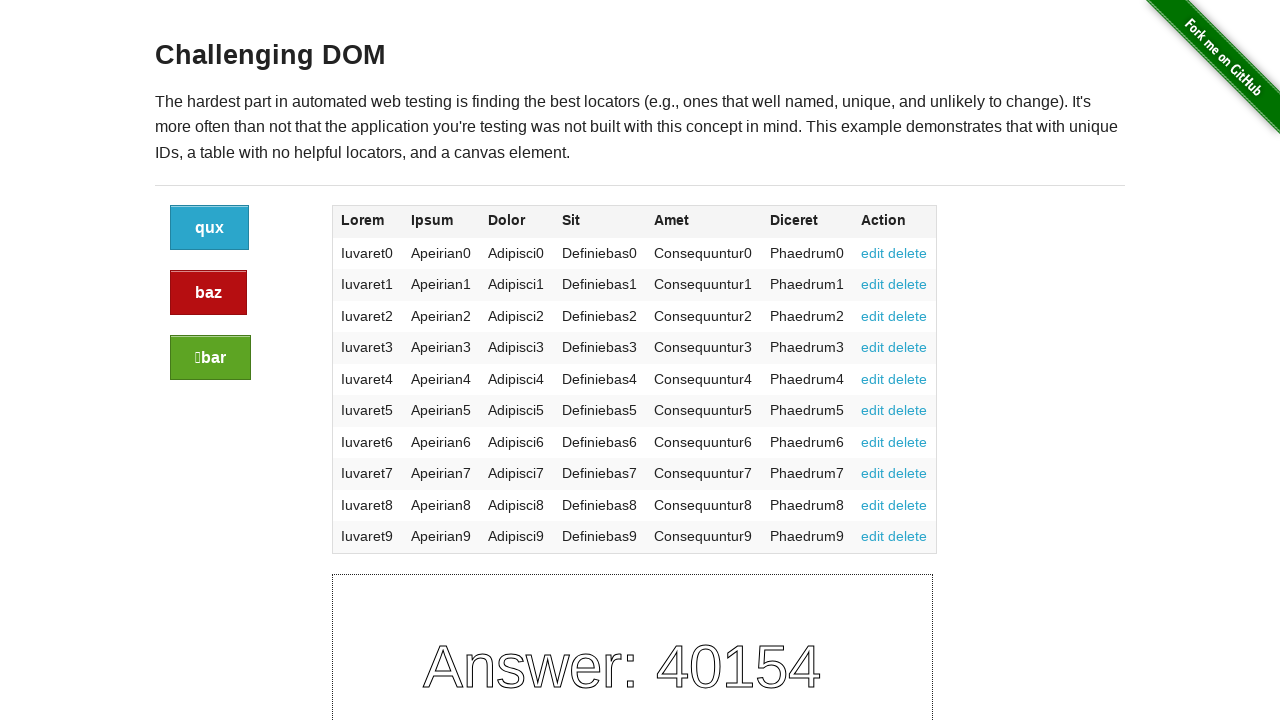

Challenging DOM page loaded and h3 element appeared
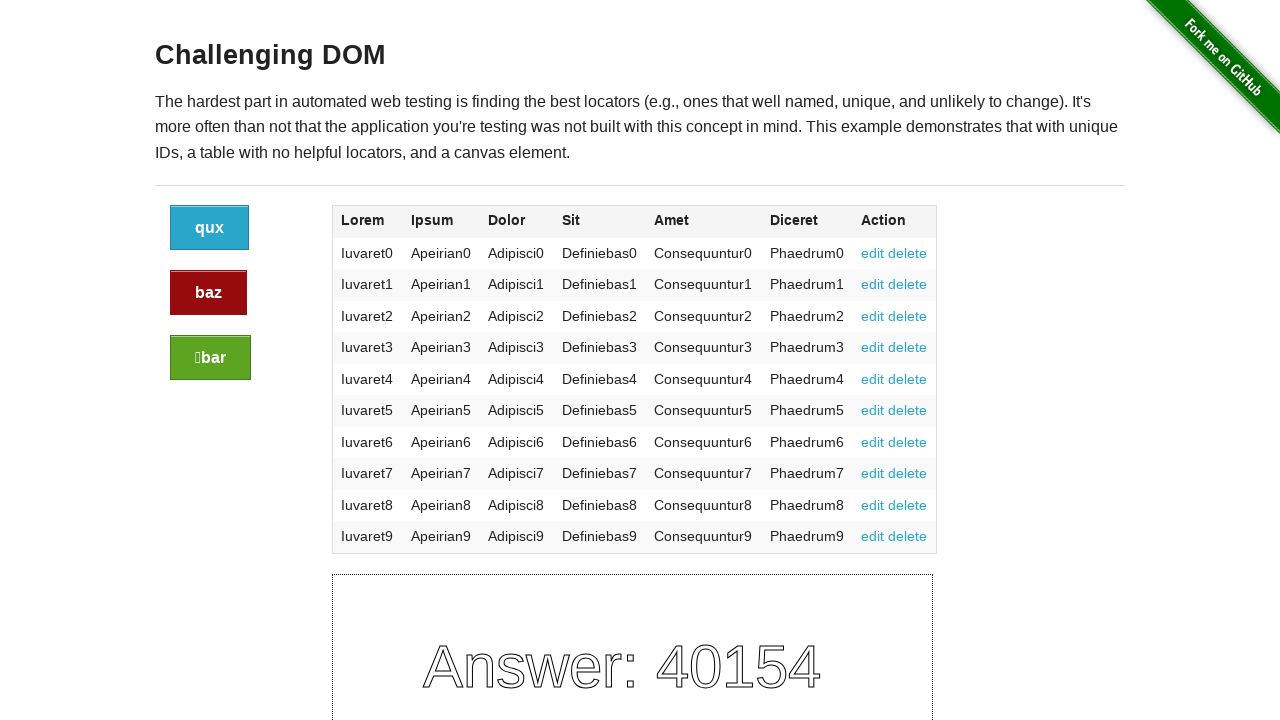

Table column headers are displayed
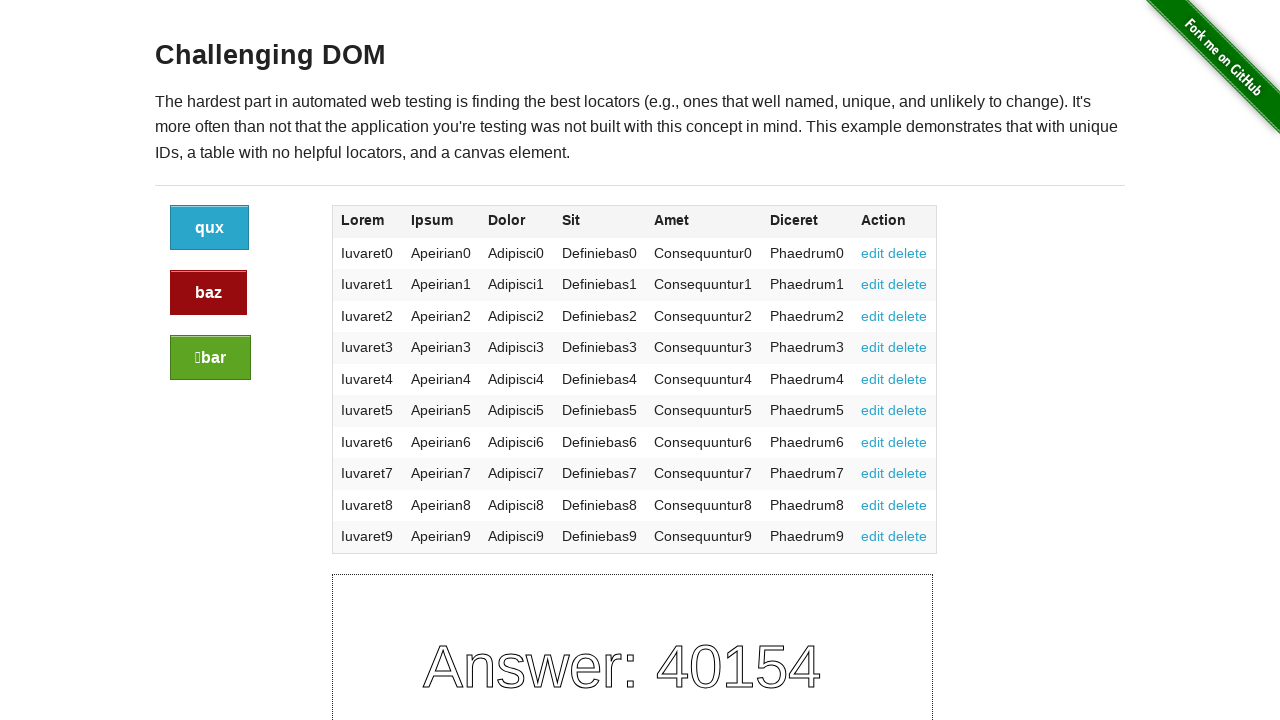

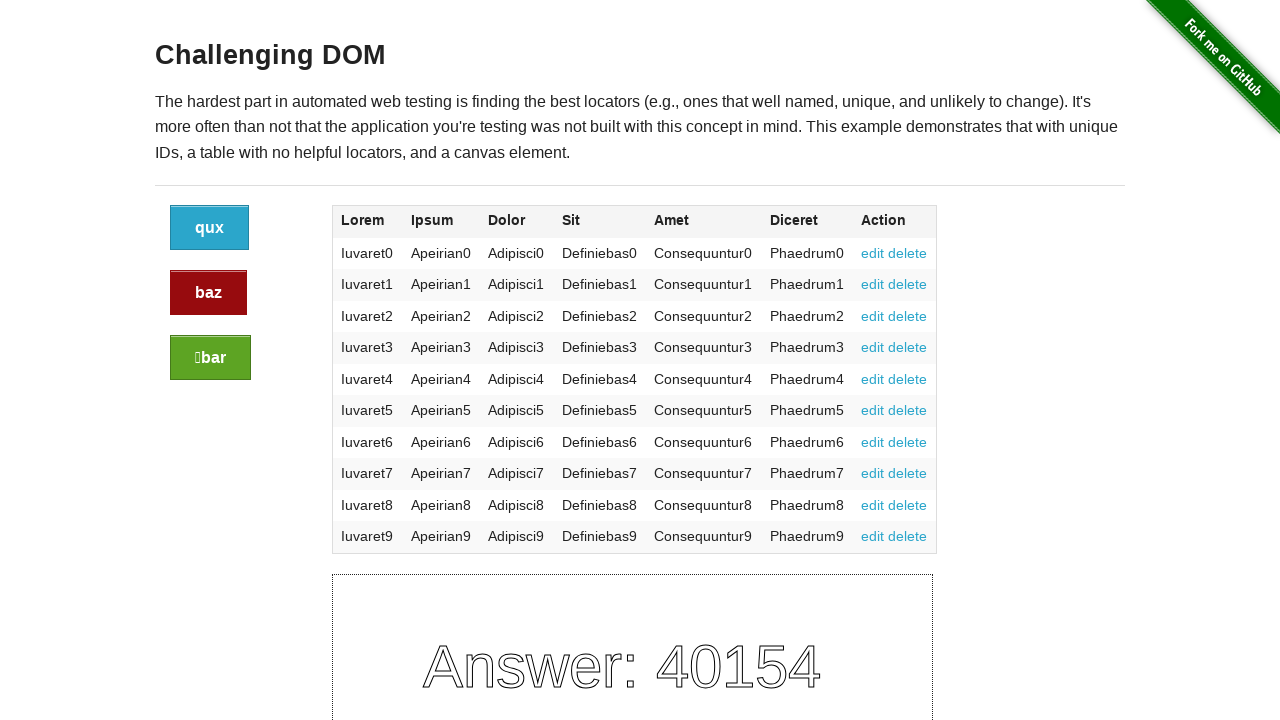